Navigates to a specific contest dashboard page and waits for either the rounds list or an error message to appear.

Starting URL: https://sim.13lo.pl/c/c1#dashboard

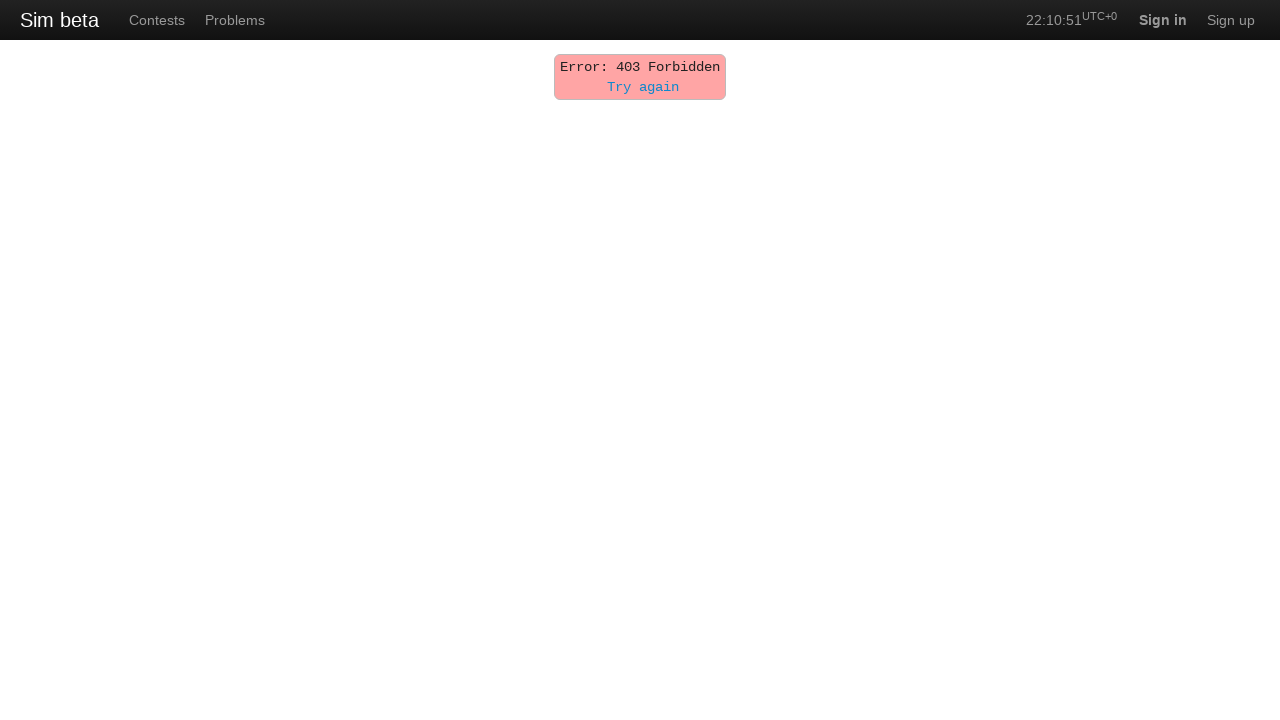

Waited for rounds list or error message to appear
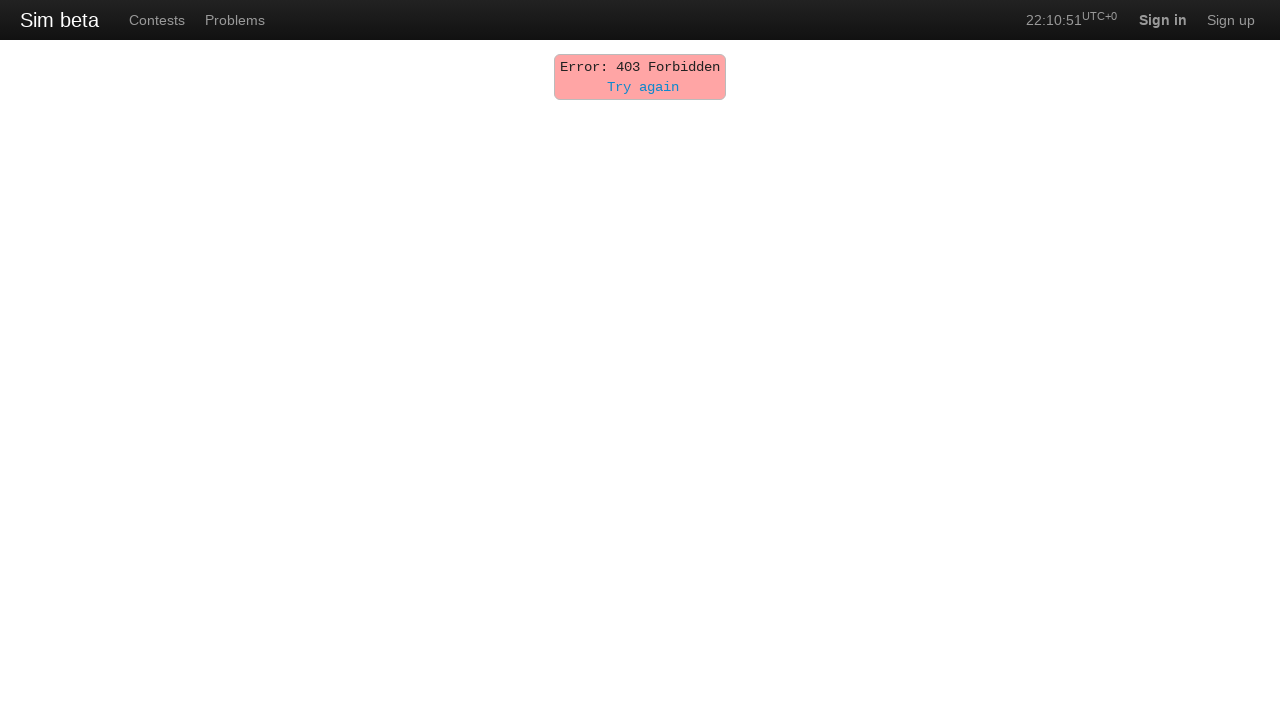

Located rounds container element
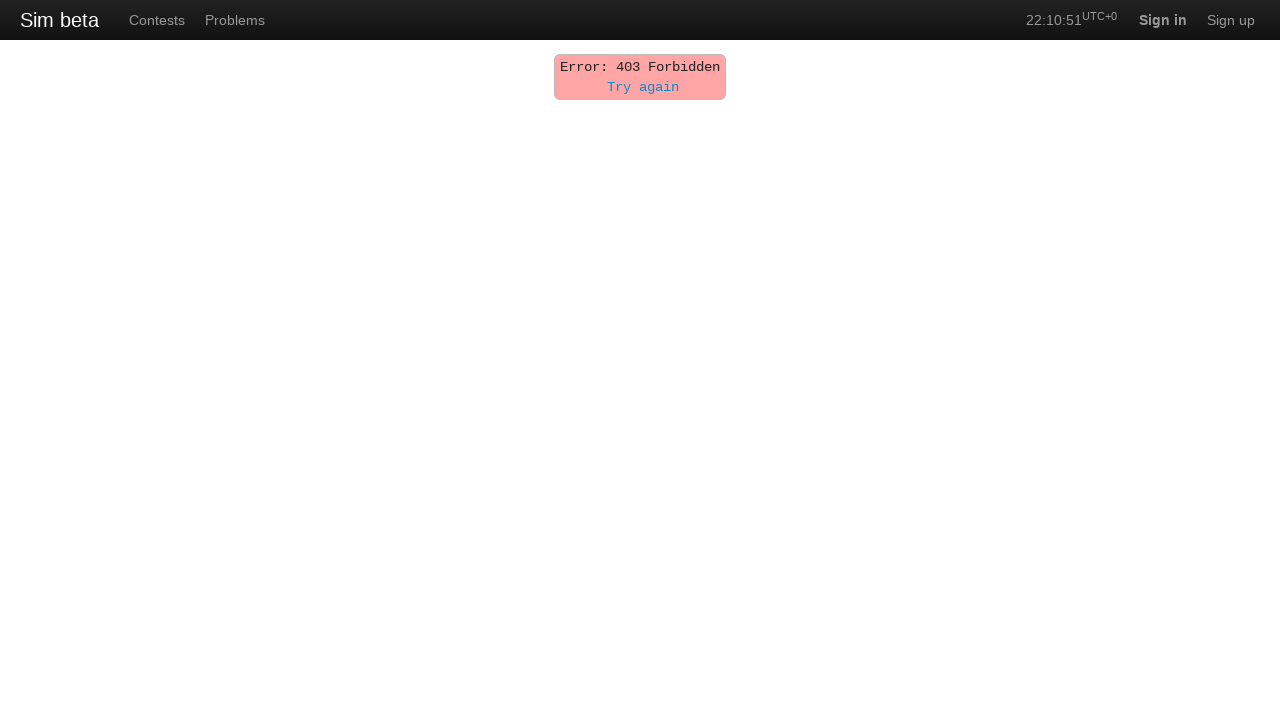

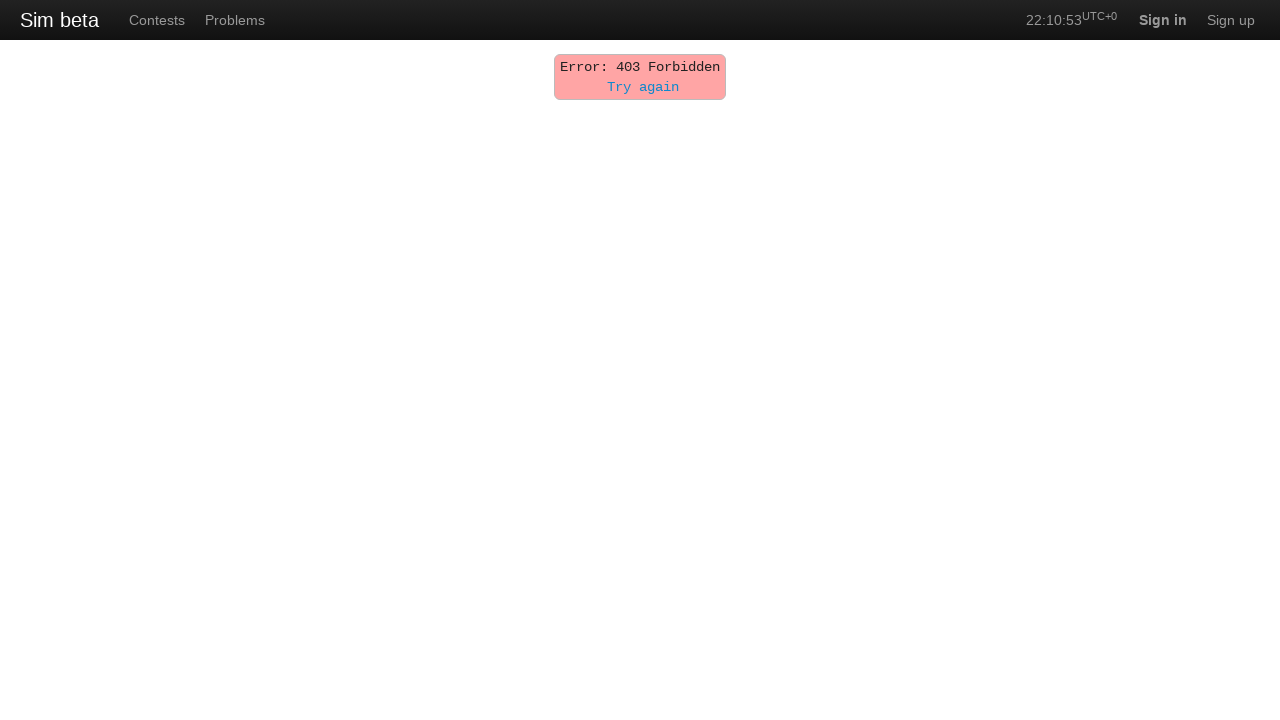